Tests JavaScript alert box handling by clicking a button that triggers an alert and then accepting (dismissing) the alert dialog.

Starting URL: http://testautomationpractice.blogspot.com/

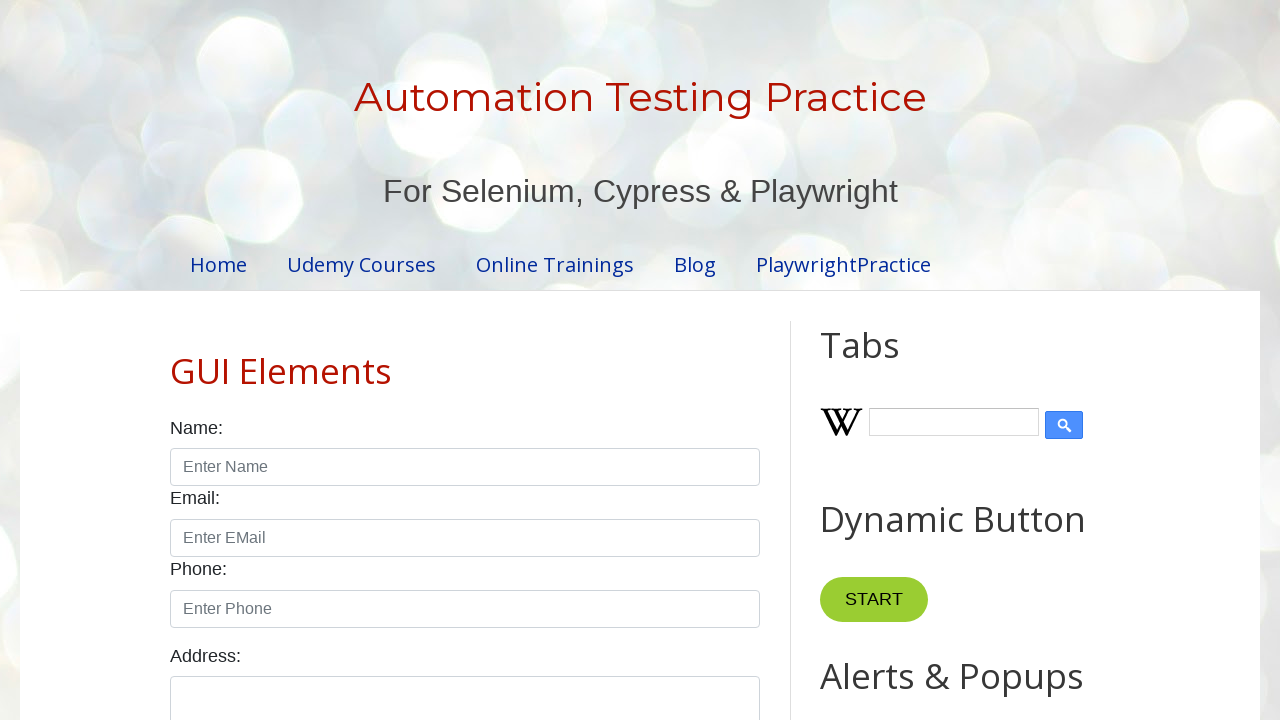

Set up dialog handler to accept alerts
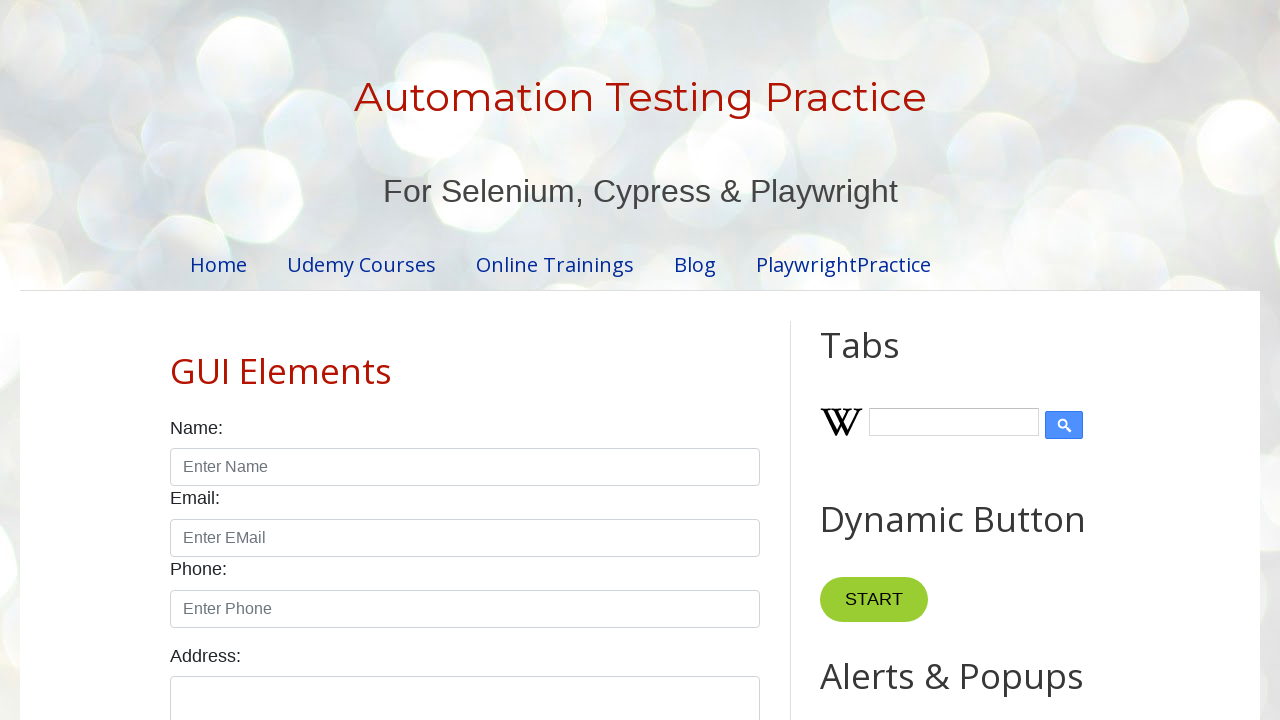

Clicked button to trigger JavaScript alert box at (880, 361) on xpath=//button[@onclick='myFunction()']
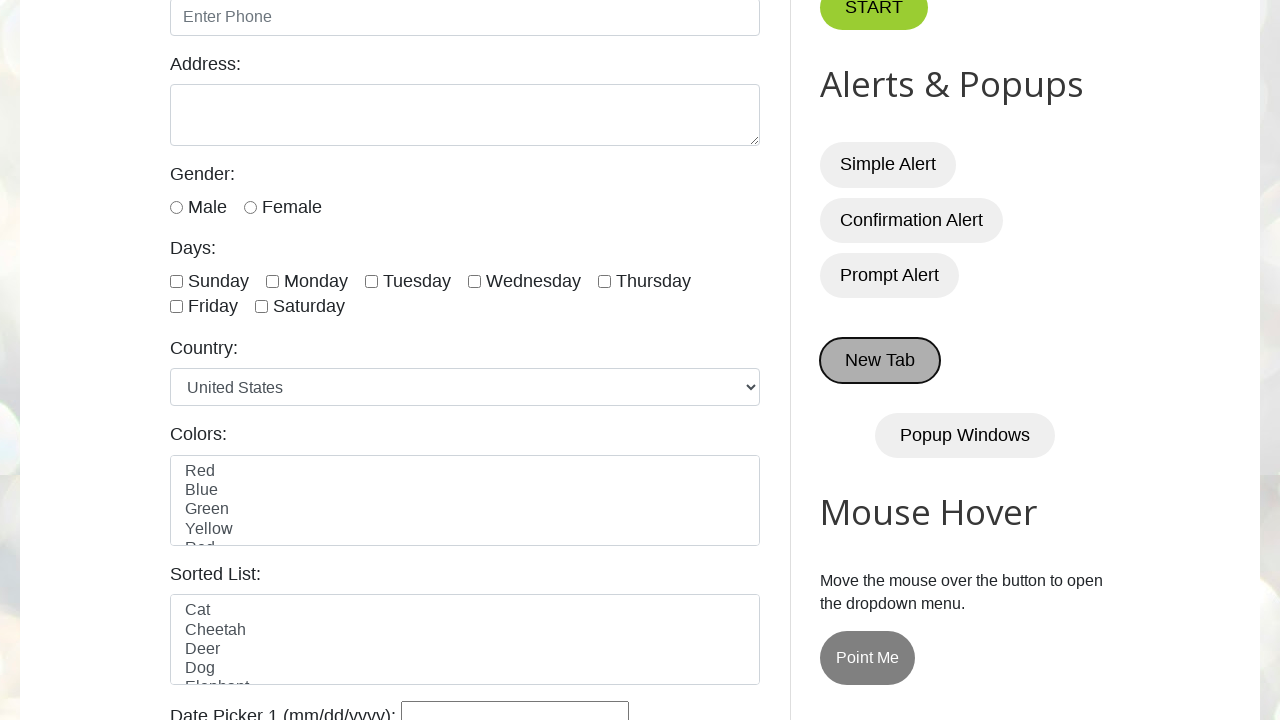

Alert dialog was accepted and dismissed
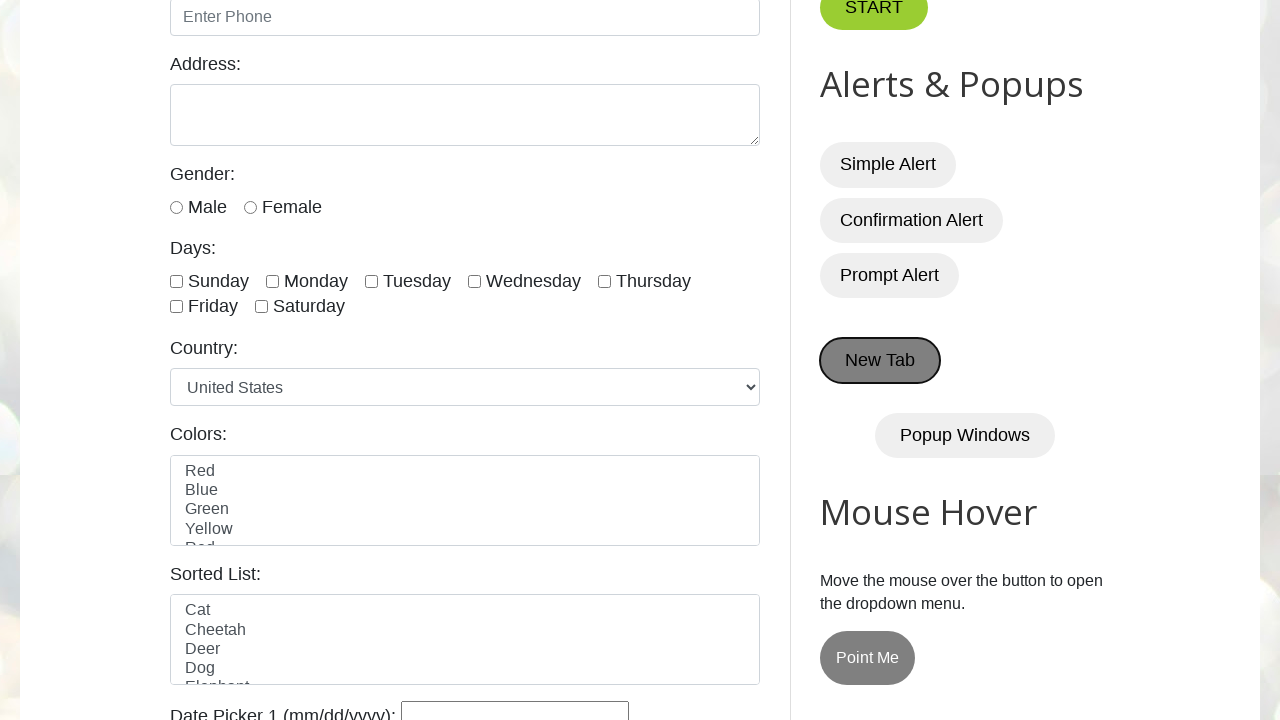

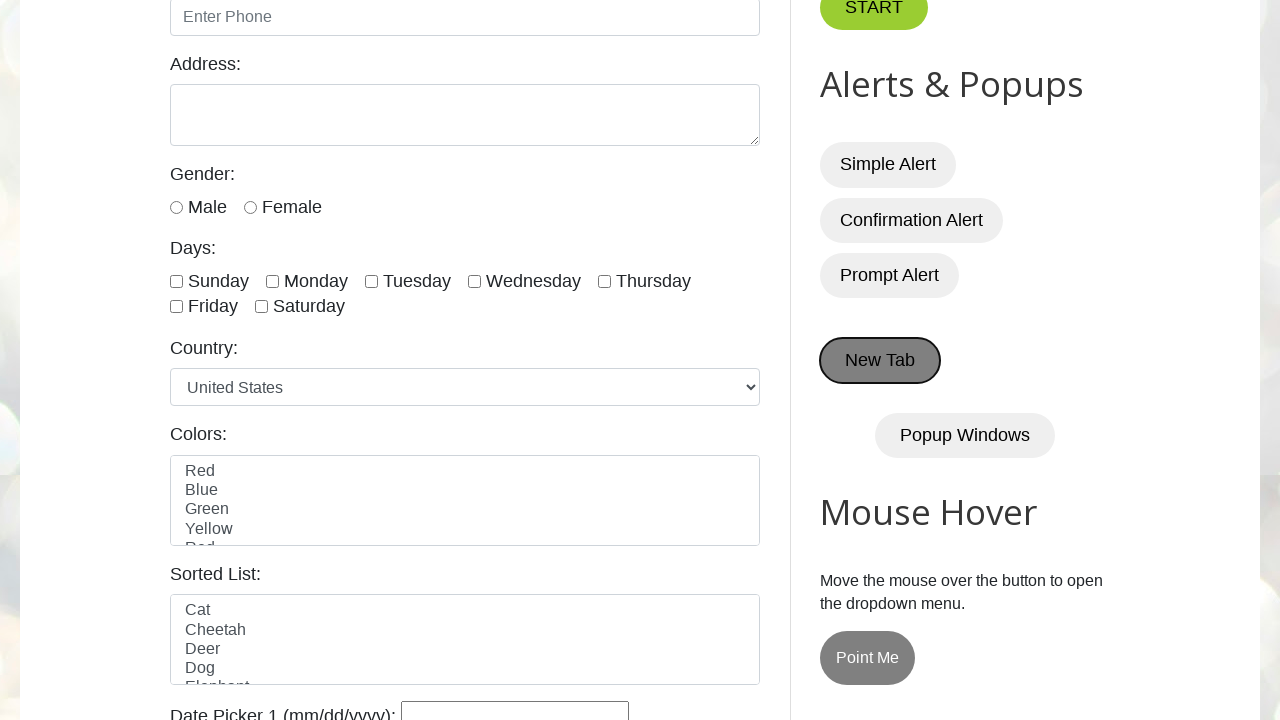